Searches for "getting started with python" on the Python.org website and navigates to the search results page

Starting URL: http://www.python.org

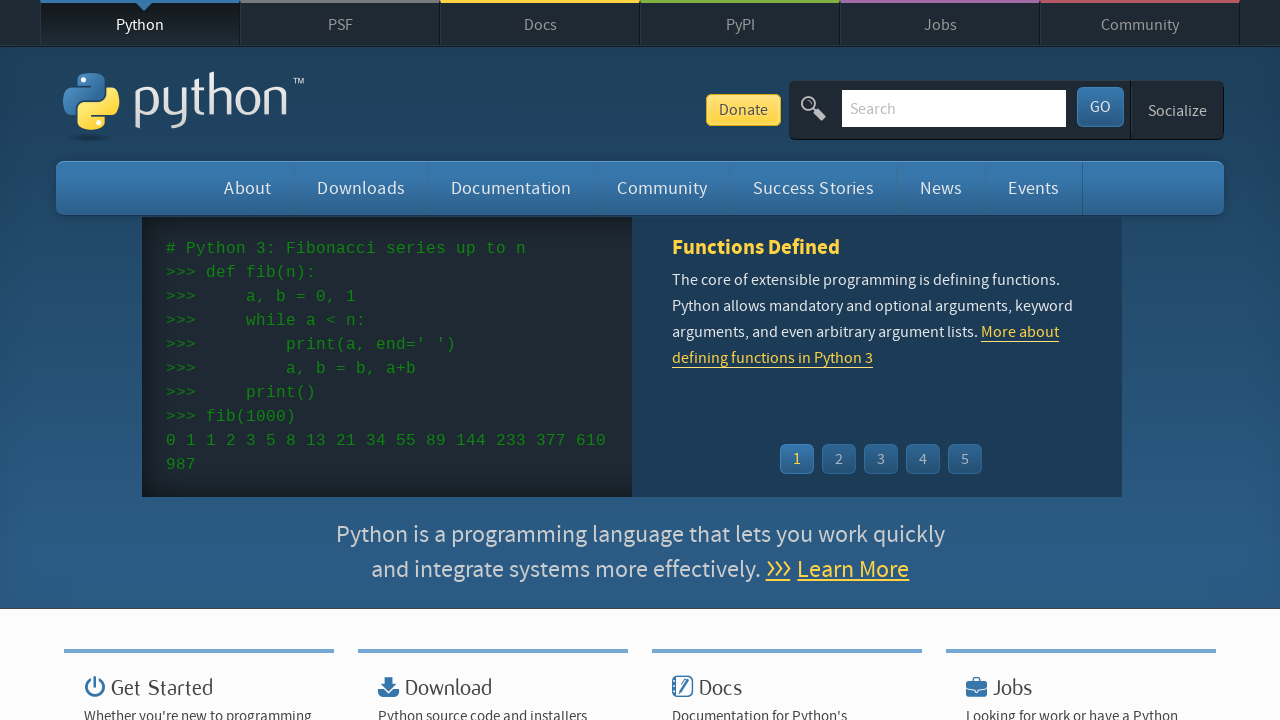

Cleared the search box on input[name='q']
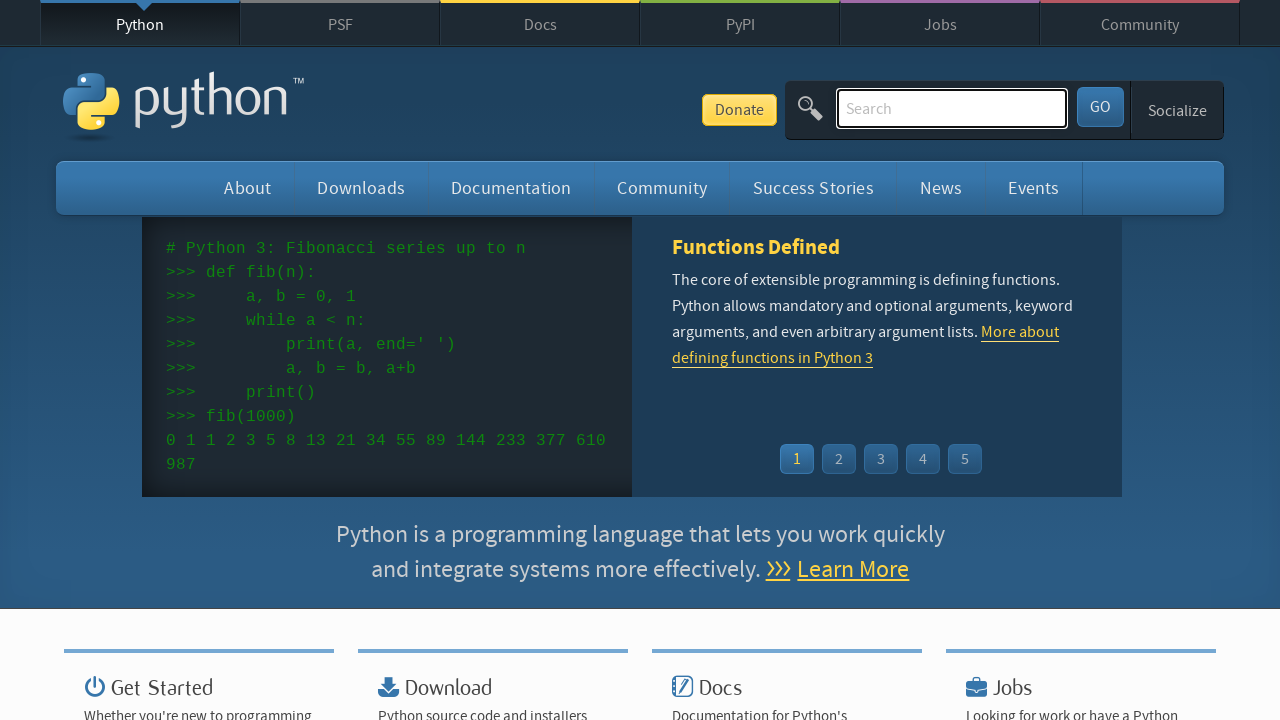

Filled search box with 'getting started with python' on input[name='q']
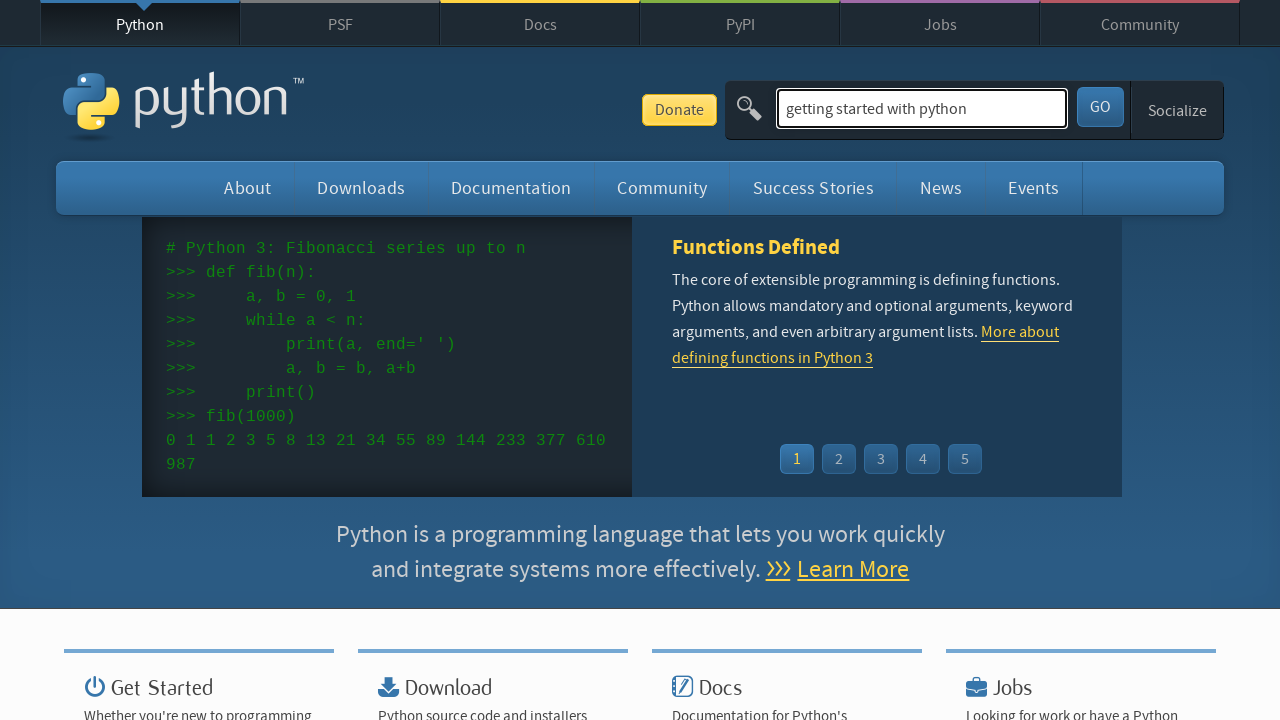

Pressed Enter to submit the search form on input[name='q']
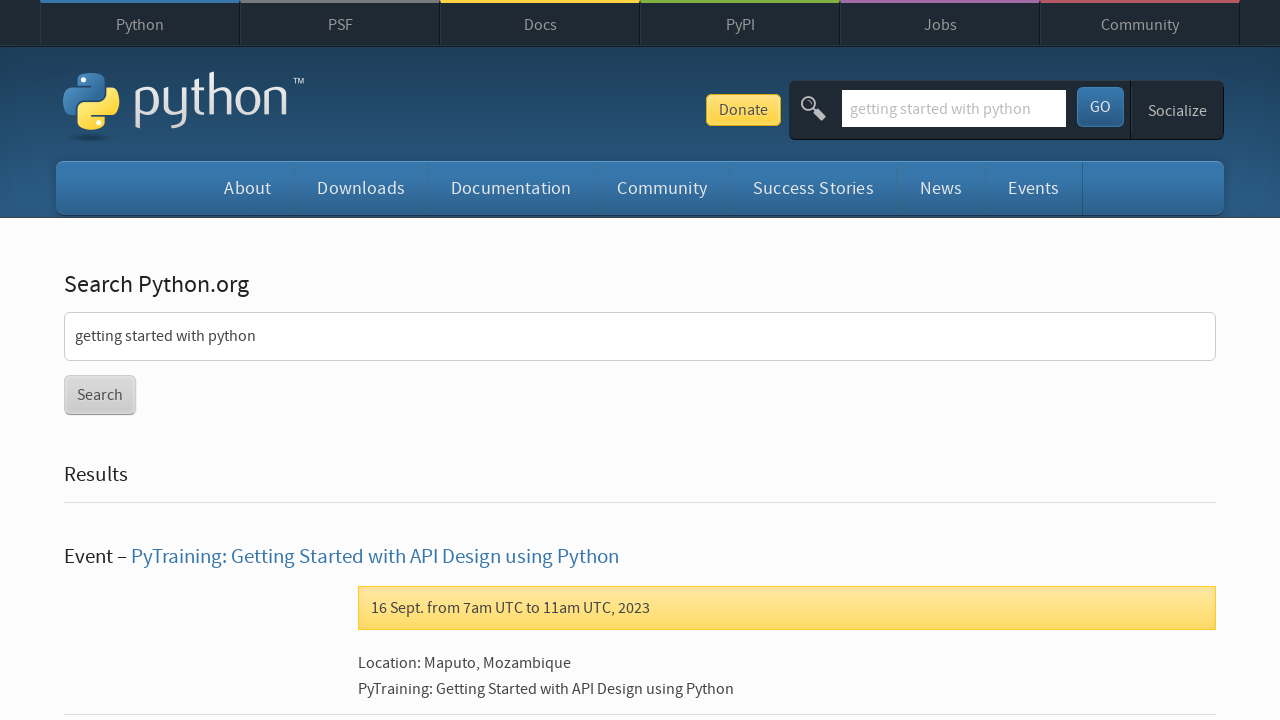

Search results page loaded successfully
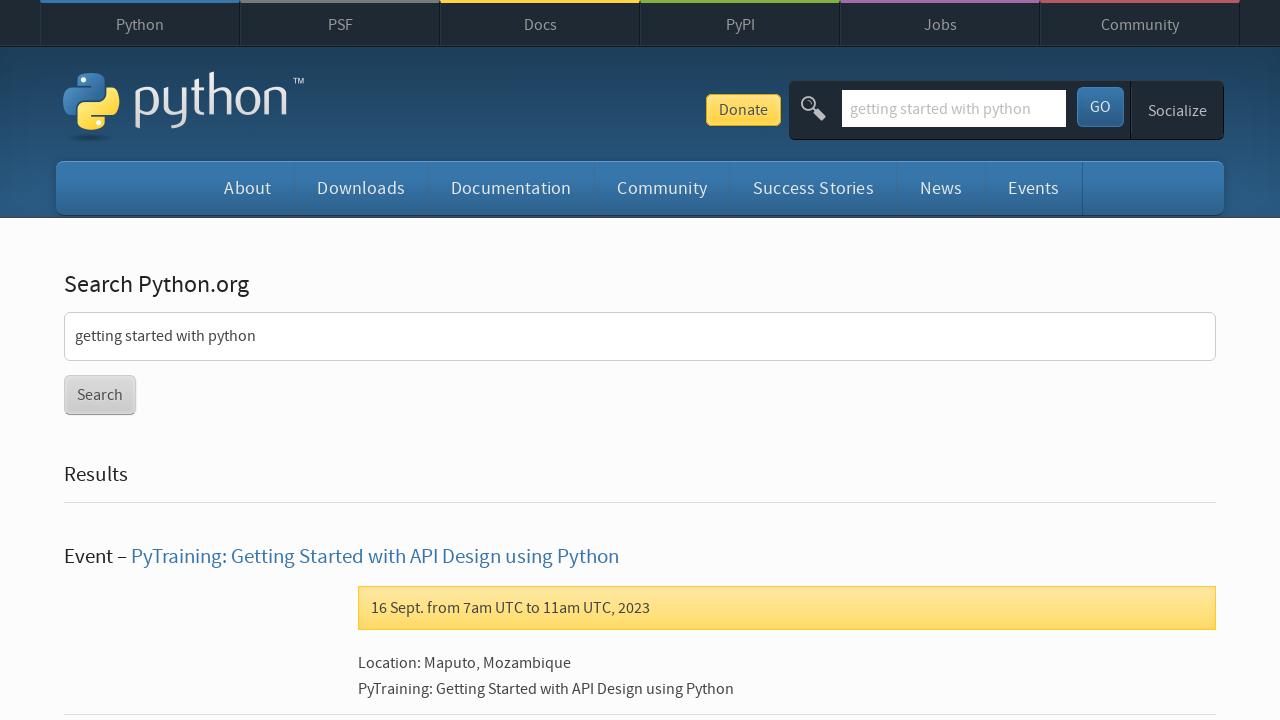

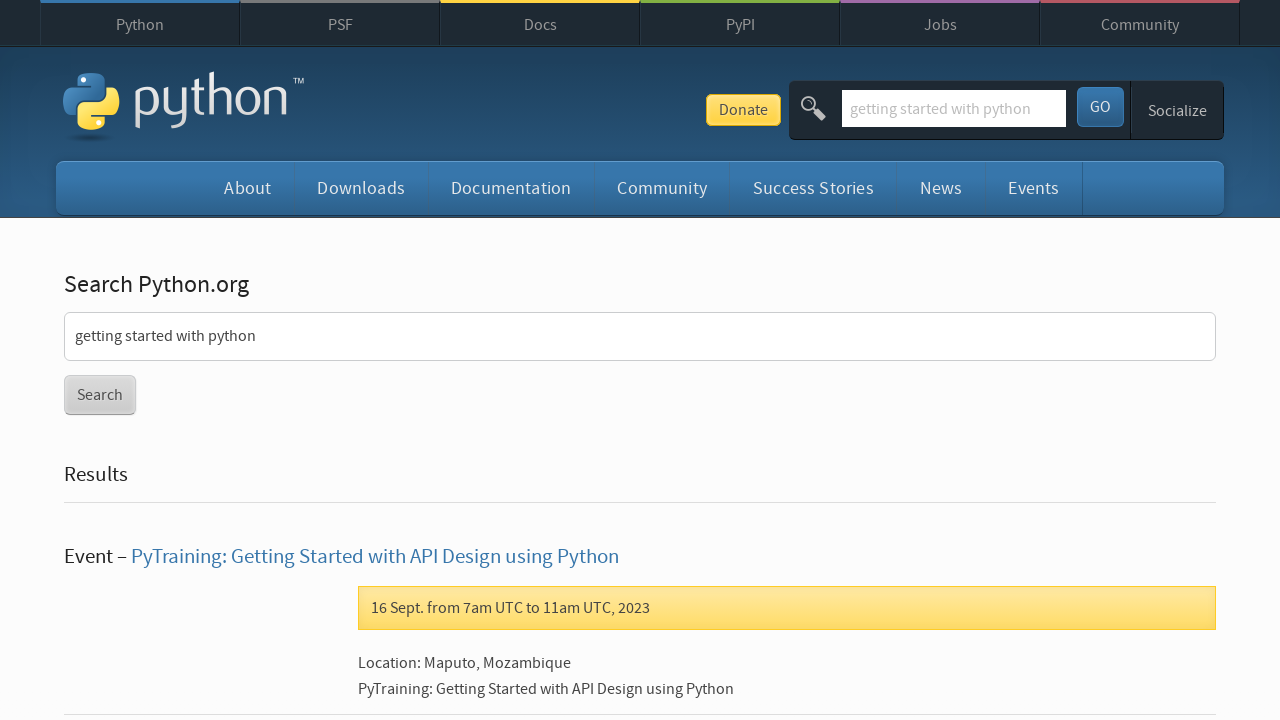